Tests returning a cat by setting cat 2 as rented, entering return ID 2, and verifying all cats are available

Starting URL: https://cs1632.appspot.com/

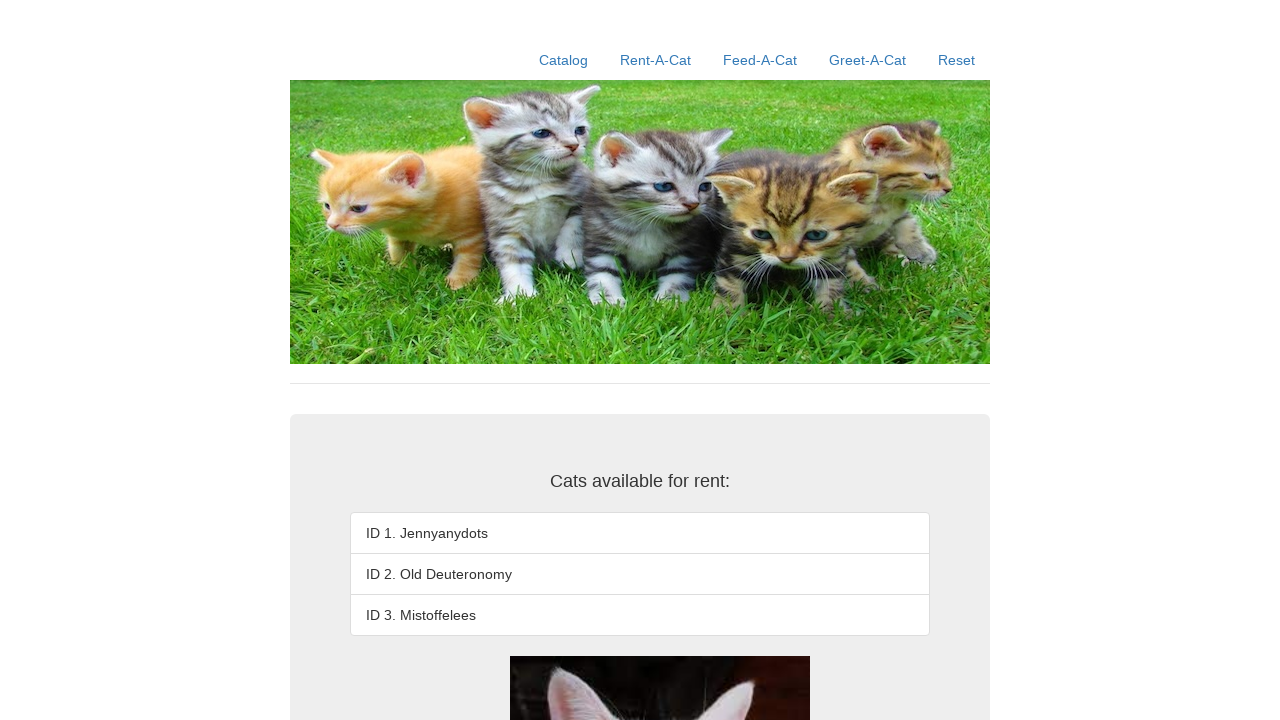

Set cookies: cat 1 available, cat 2 rented, cat 3 available
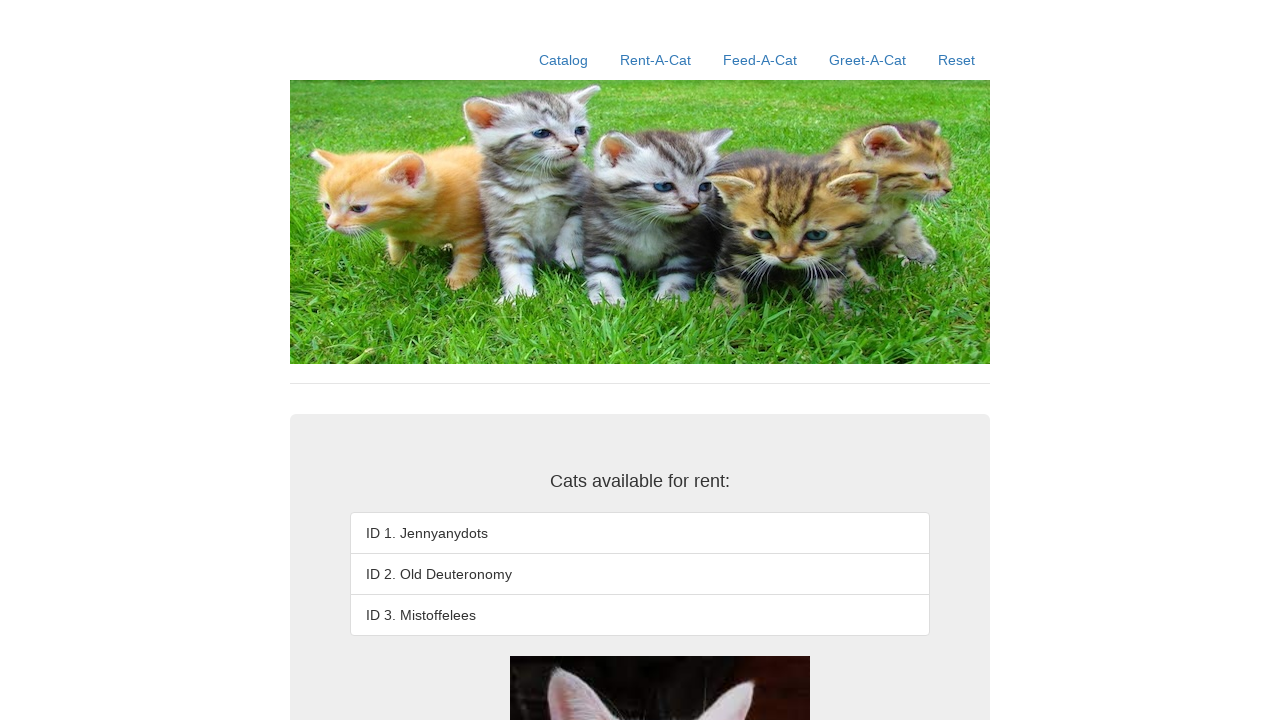

Clicked rent-a-cat link at (656, 60) on xpath=//a[contains(@href, '/rent-a-cat')]
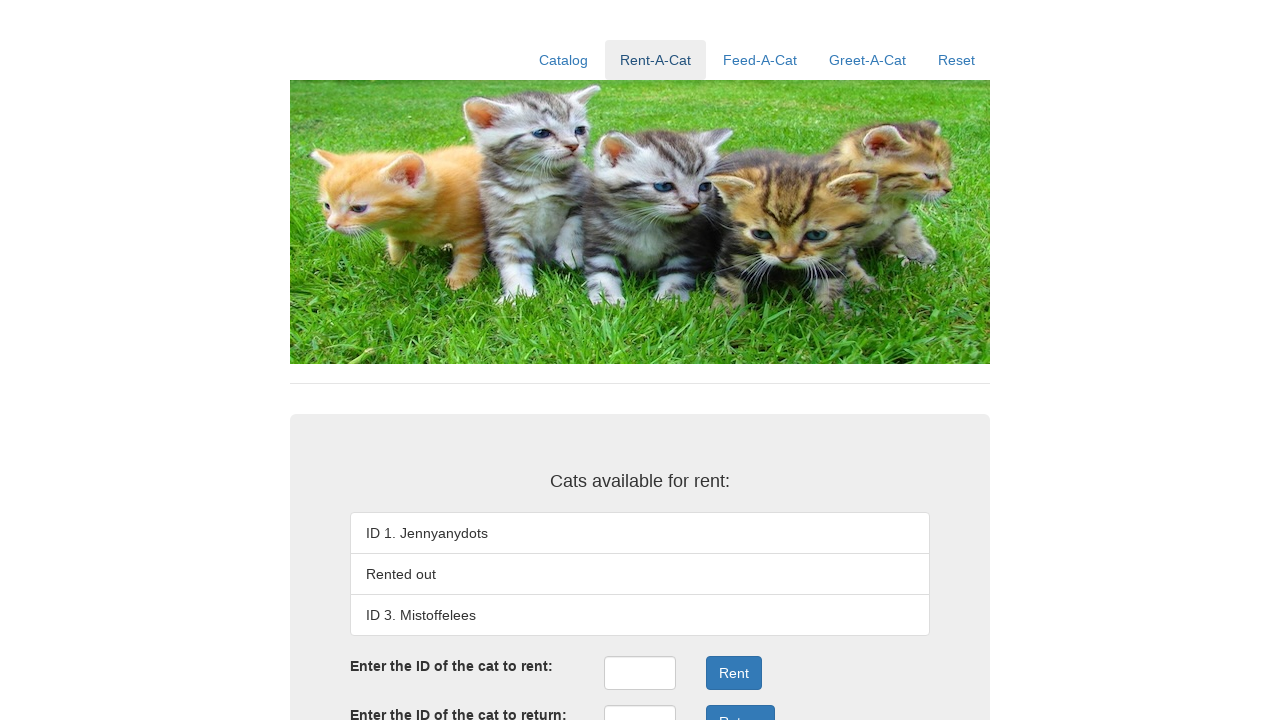

Clicked return ID input field at (640, 703) on xpath=//input[@id='returnID']
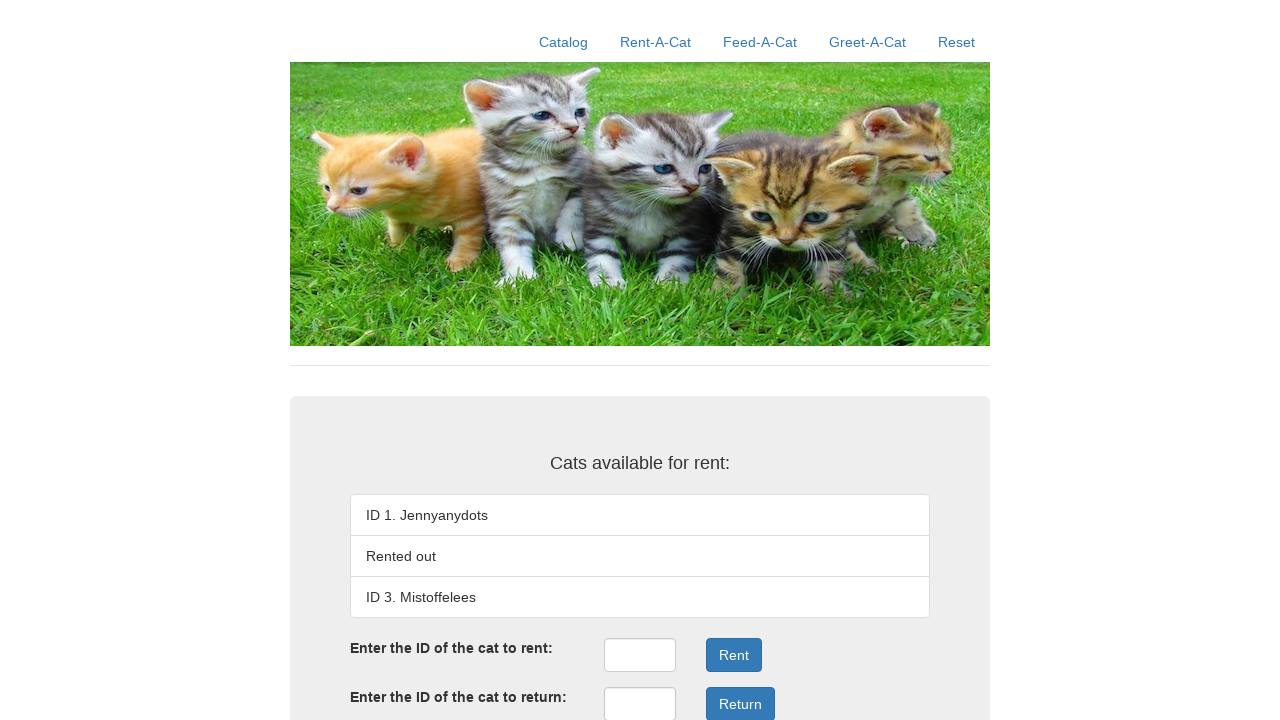

Filled return ID input with '2' on //input[@id='returnID']
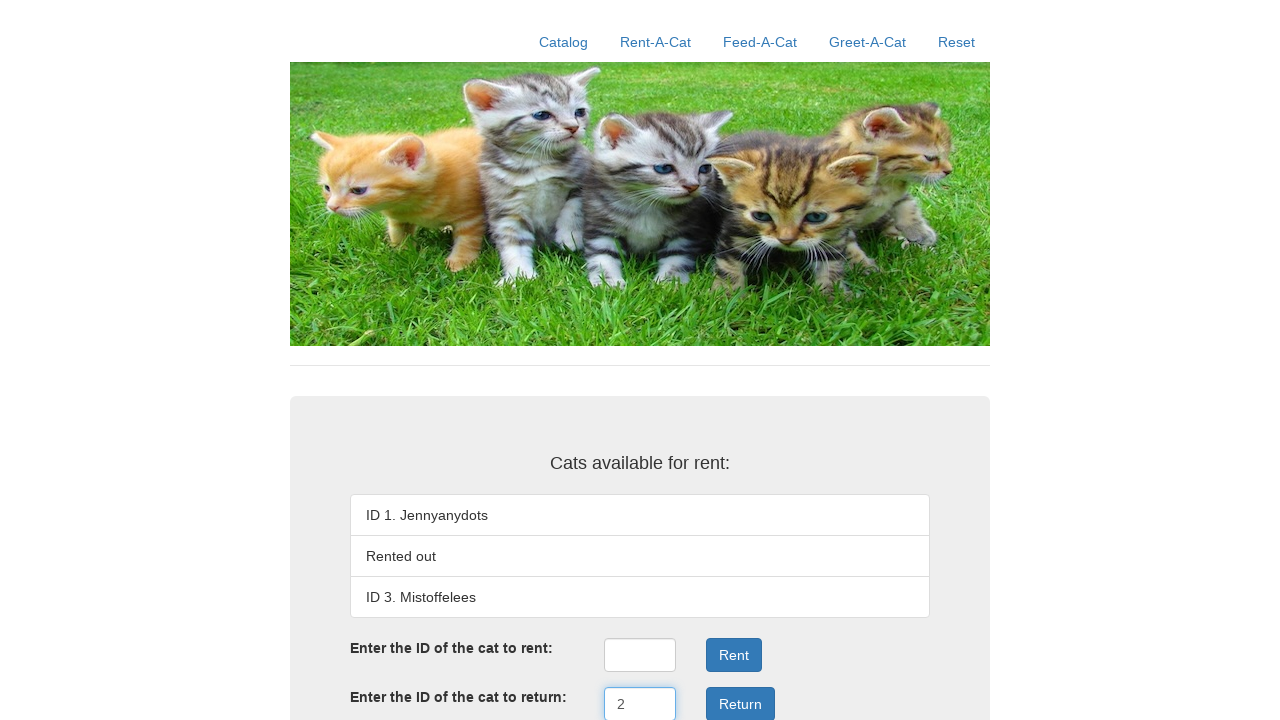

Clicked Return button at (740, 703) on xpath=//button[contains(.,'Return')]
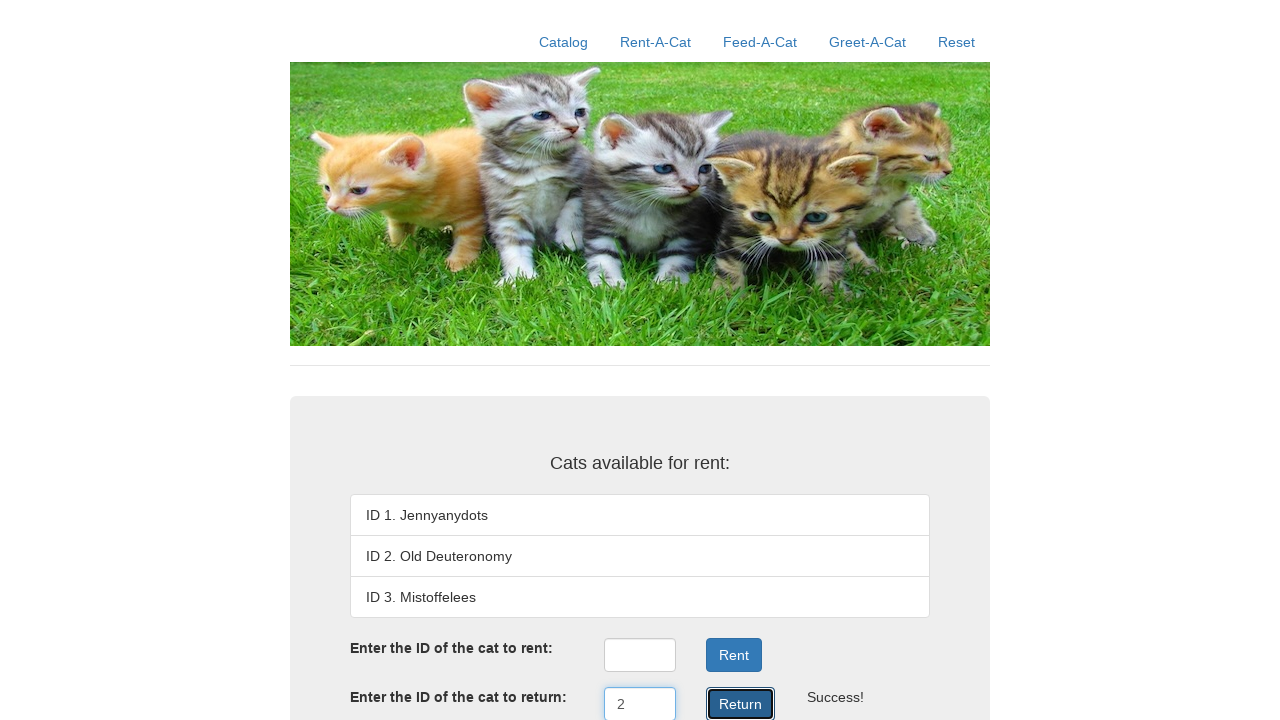

Verified cat 1 (Jennyanydots) is in available list
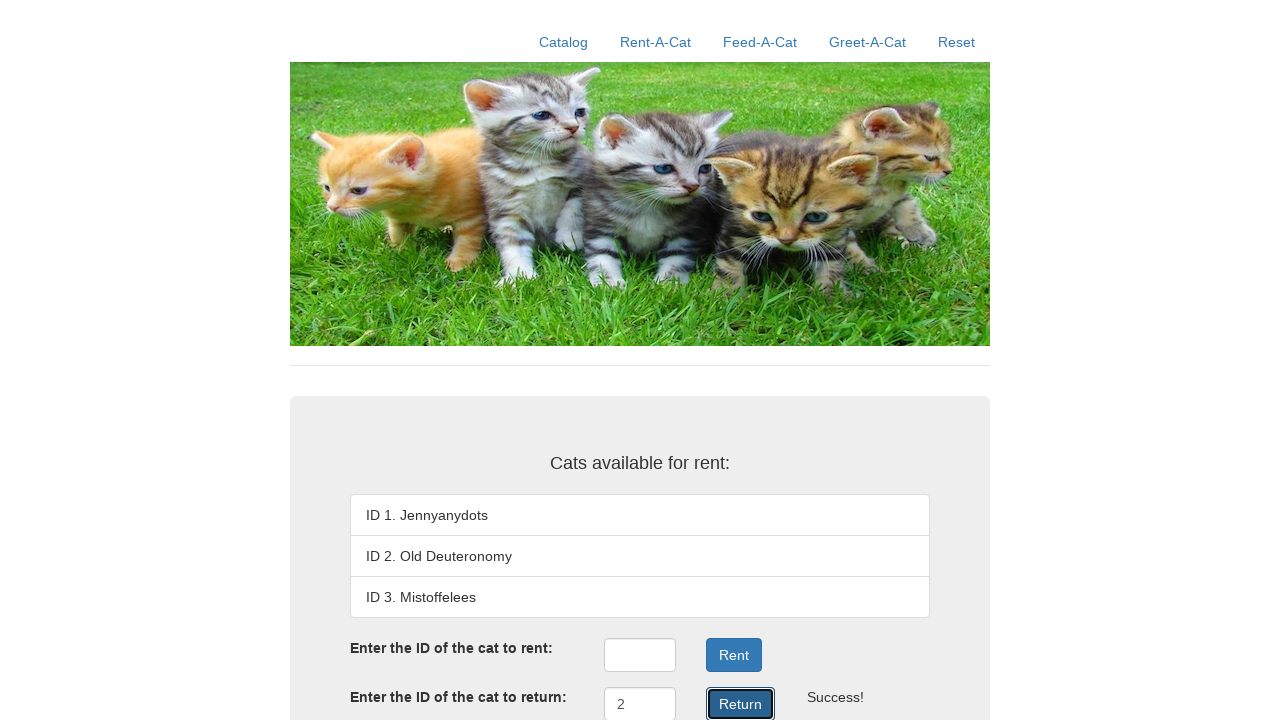

Verified cat 2 (Old Deuteronomy) is in available list
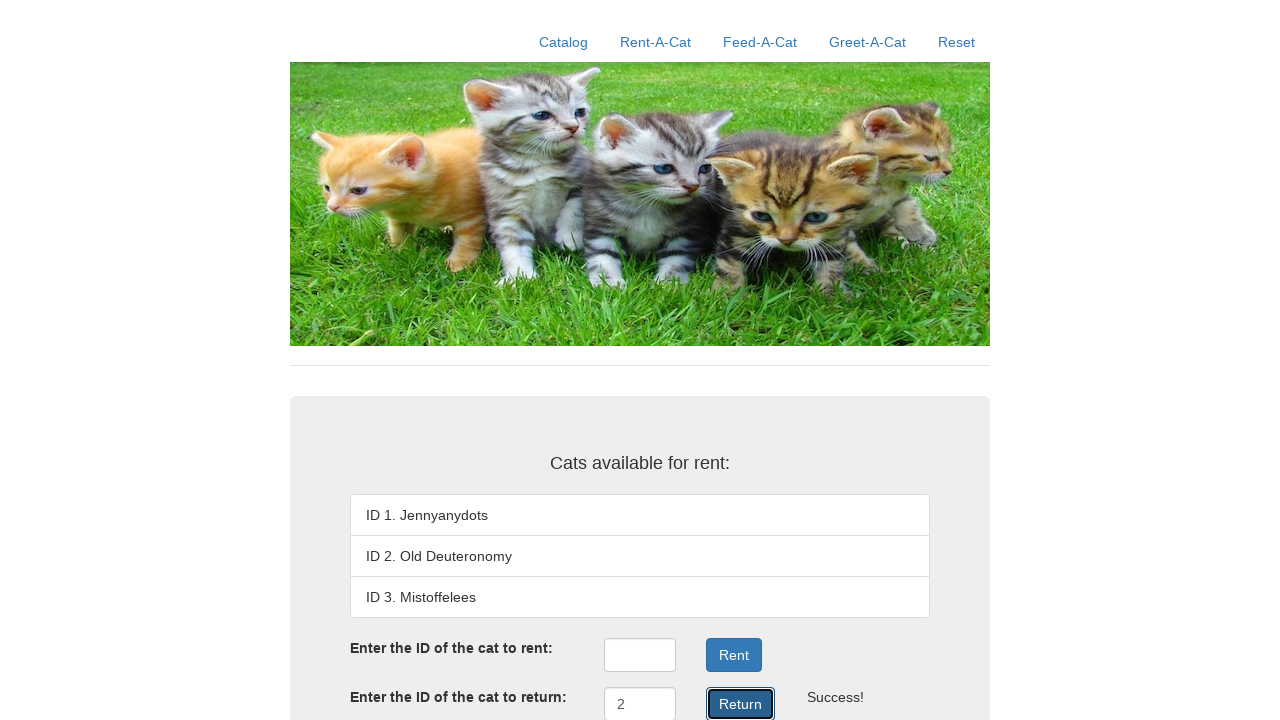

Verified cat 3 (Mistoffelees) is in available list
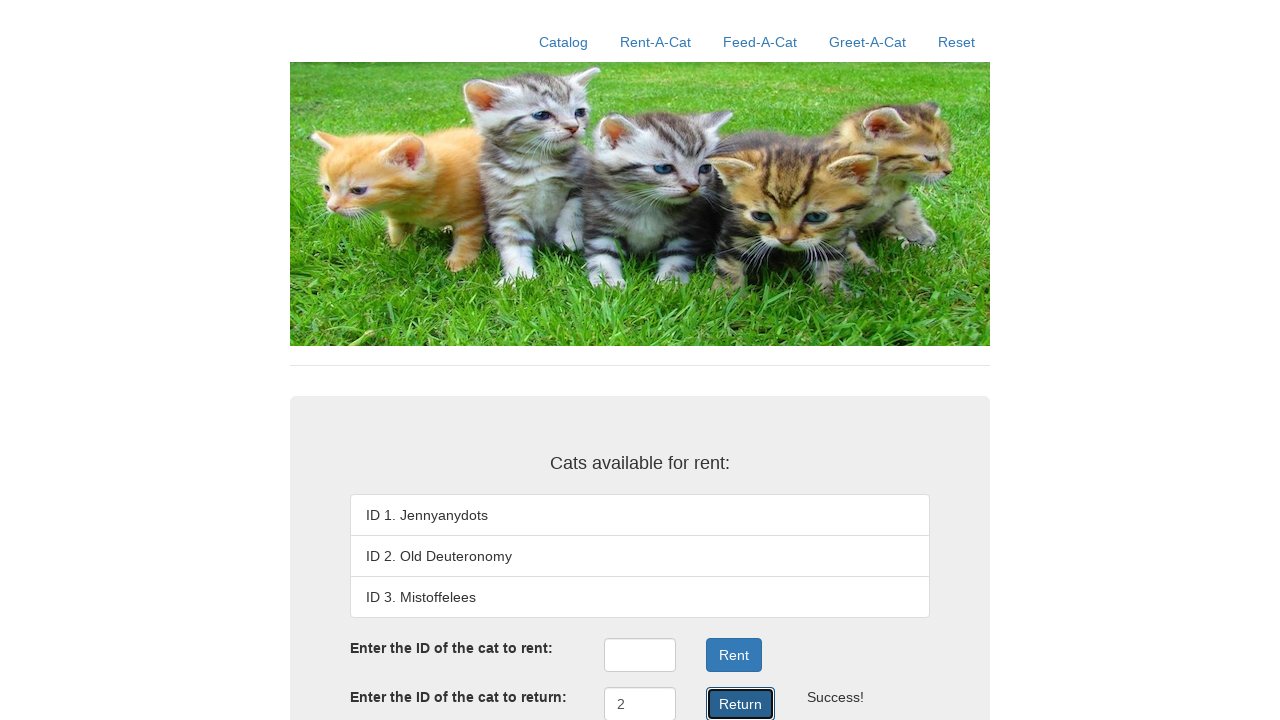

Verified success message displayed after return
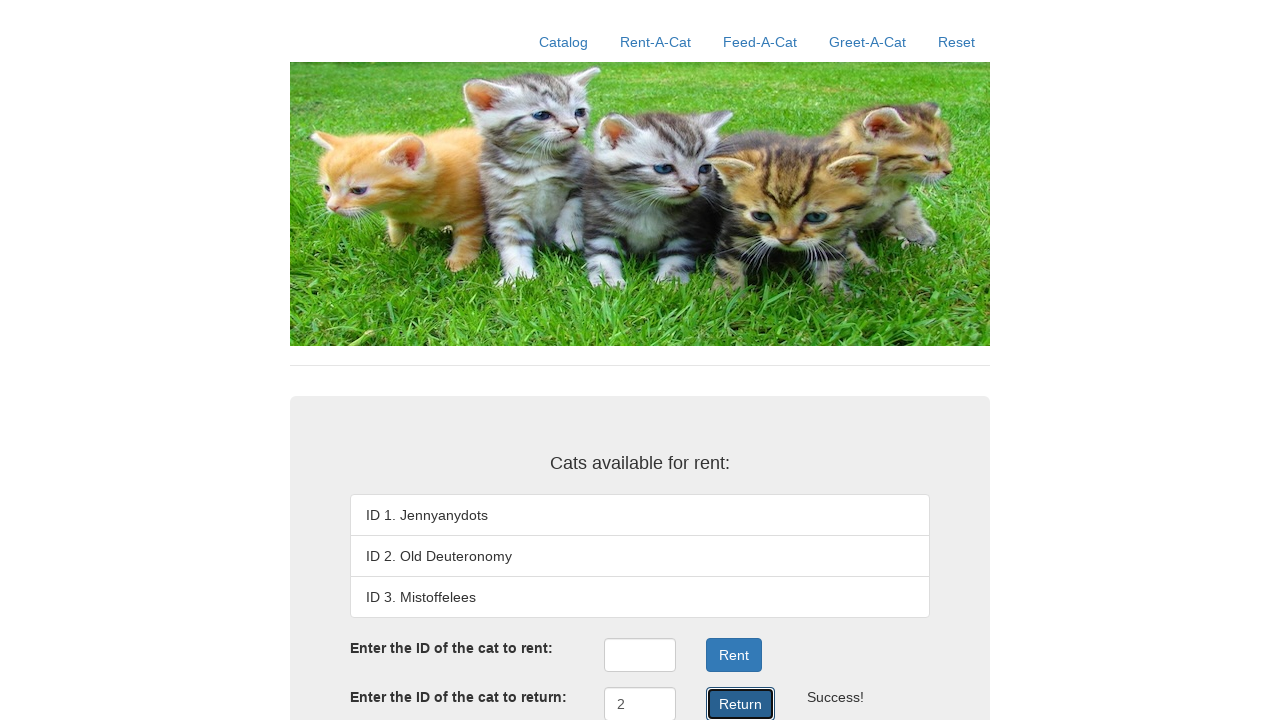

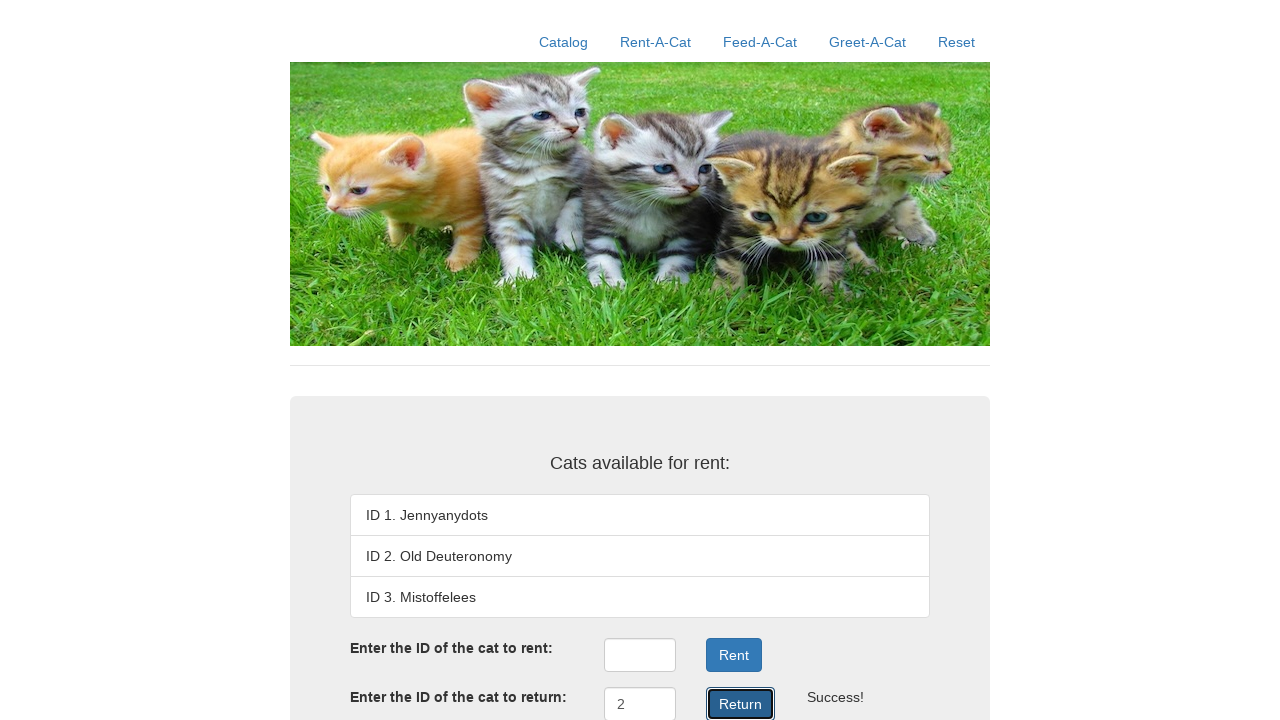